Tests JavaScript alert handling by accepting alerts, dismissing confirmation dialogs, and sending text to prompt alerts

Starting URL: https://the-internet.herokuapp.com/javascript_alerts

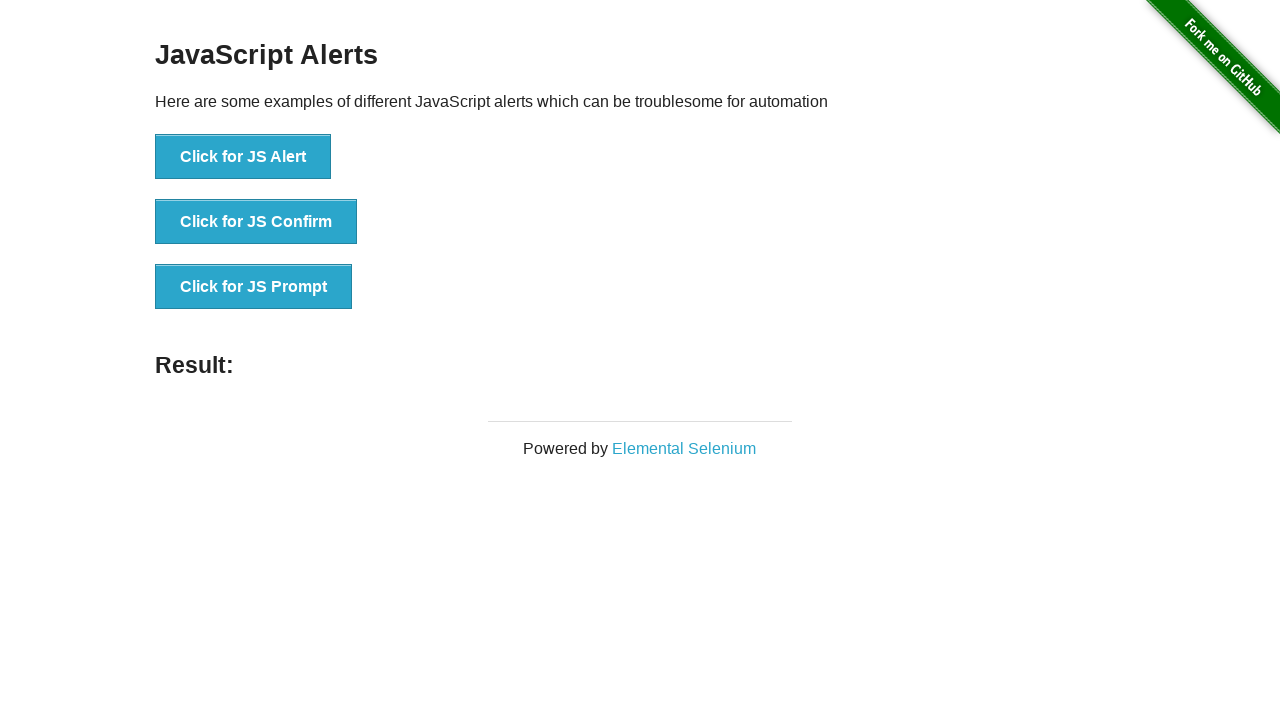

Clicked jsAlert button and accepted the alert at (243, 157) on xpath=//button[@onclick='jsAlert()']
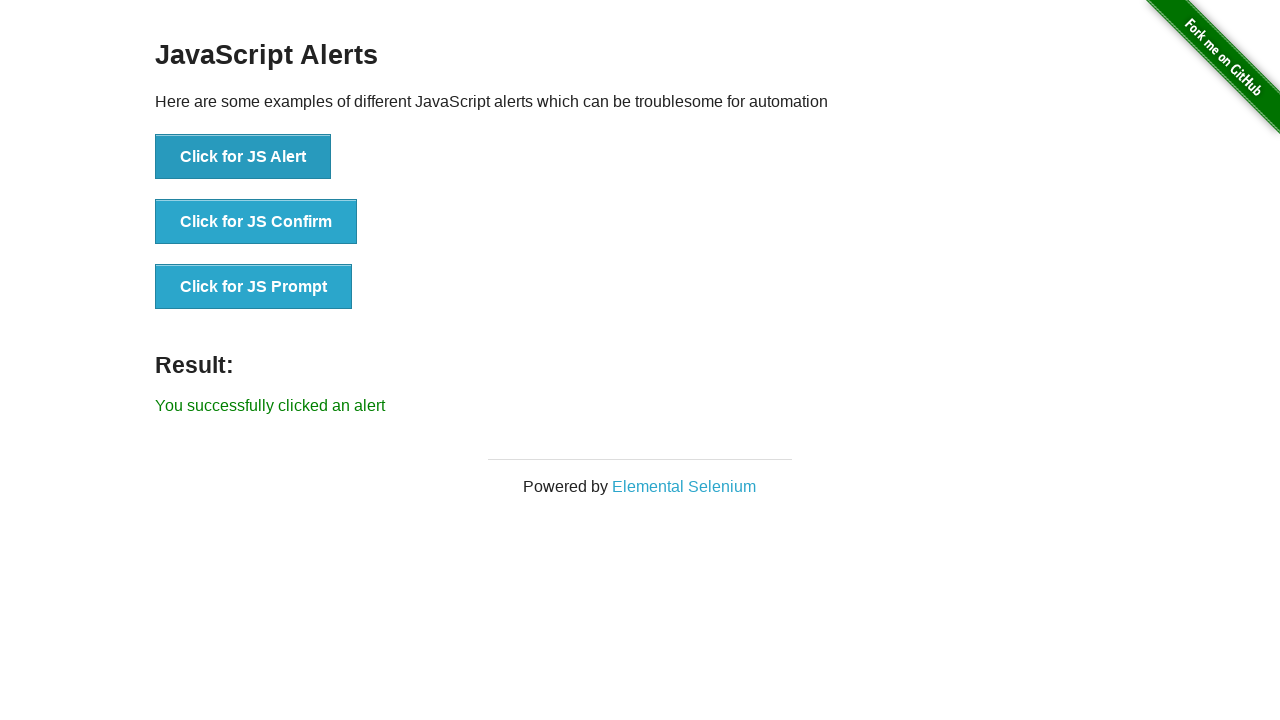

Waited 1 second before next action
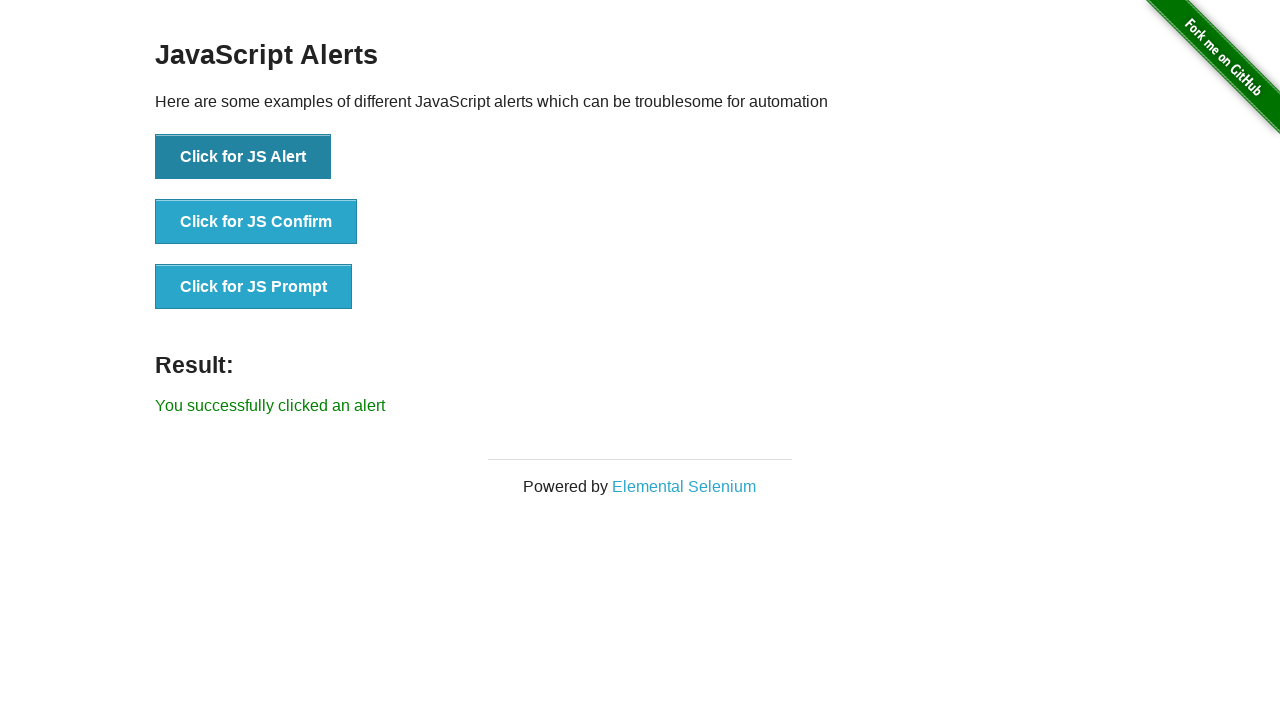

Clicked jsConfirm button and dismissed the confirmation dialog at (256, 222) on xpath=//button[@onclick='jsConfirm()']
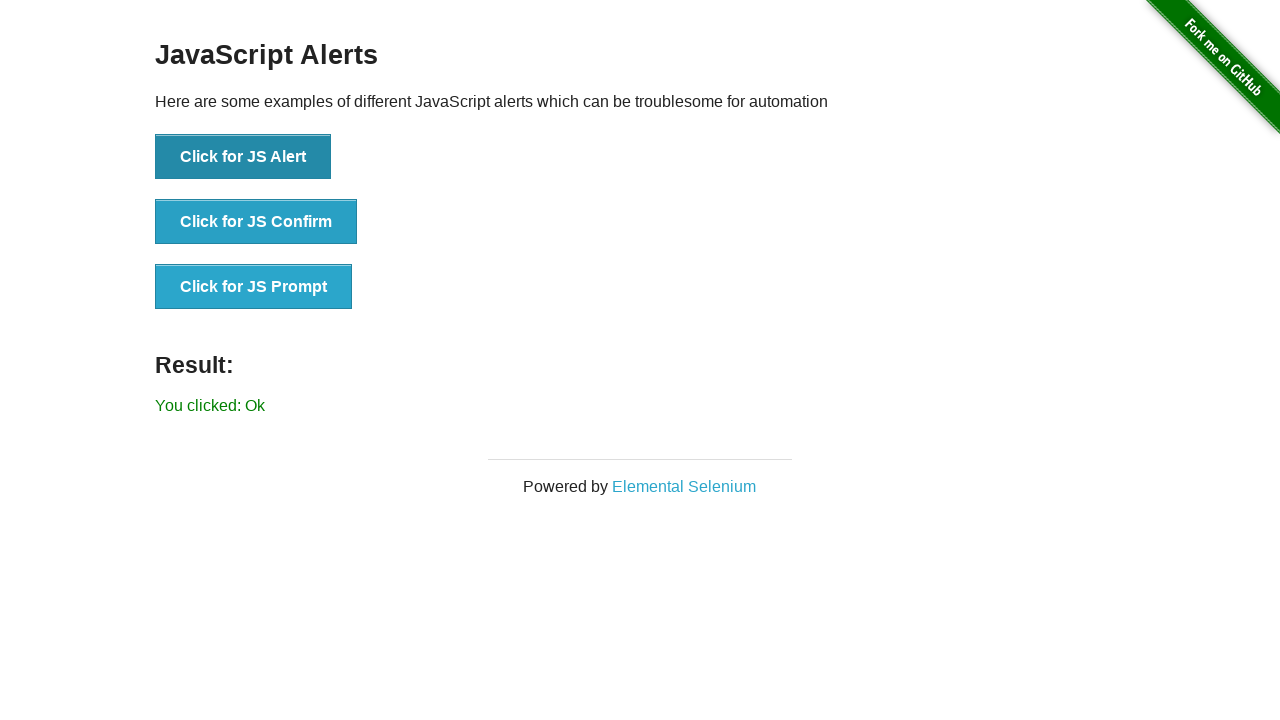

Waited 1 second before next action
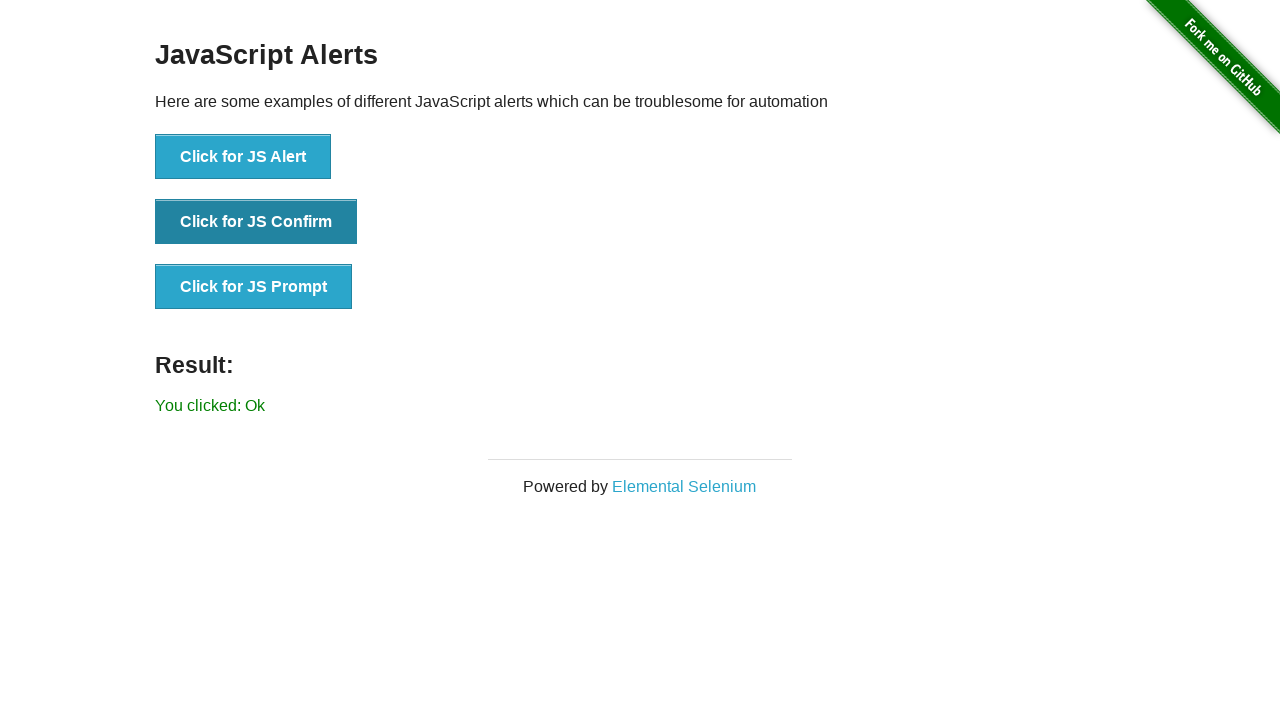

Clicked jsPrompt button and sent 'hello' text to the prompt dialog at (254, 287) on xpath=//button[@onclick='jsPrompt()']
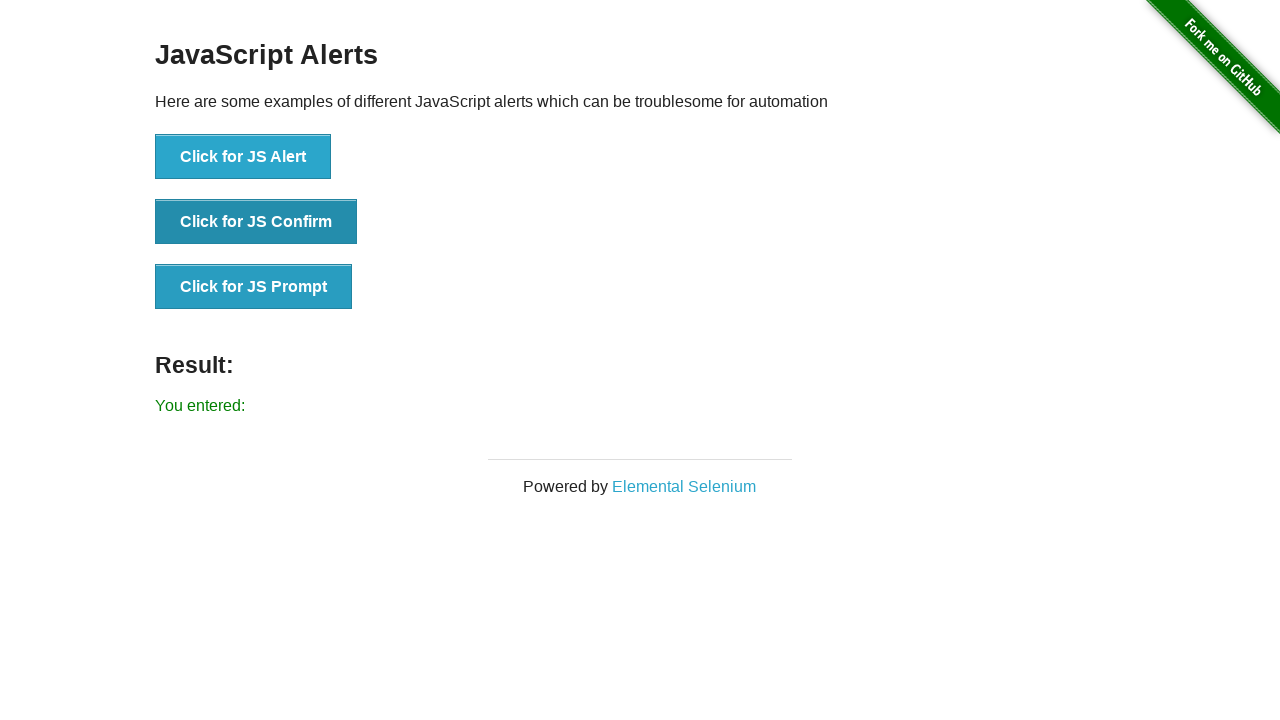

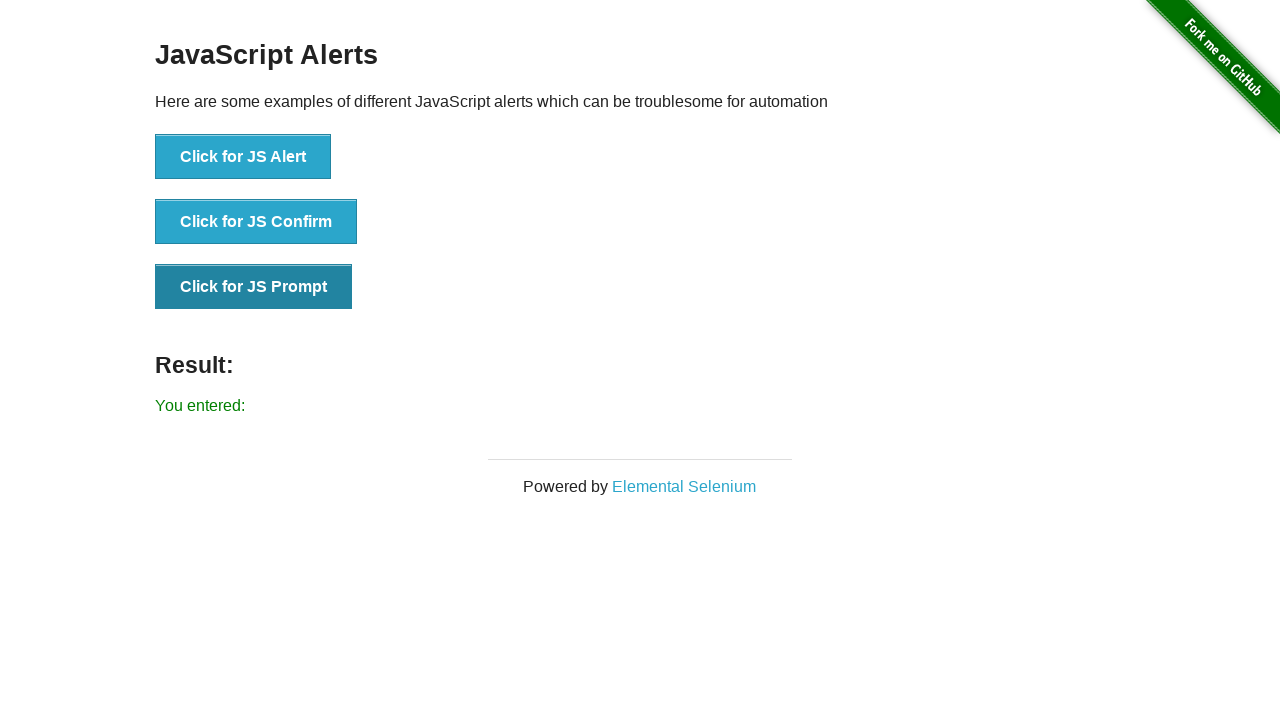